Demonstrates using nth element selectors to locate and interact with specific elements in a list of links on the BigBasket website footer section.

Starting URL: https://www.bigbasket.com/

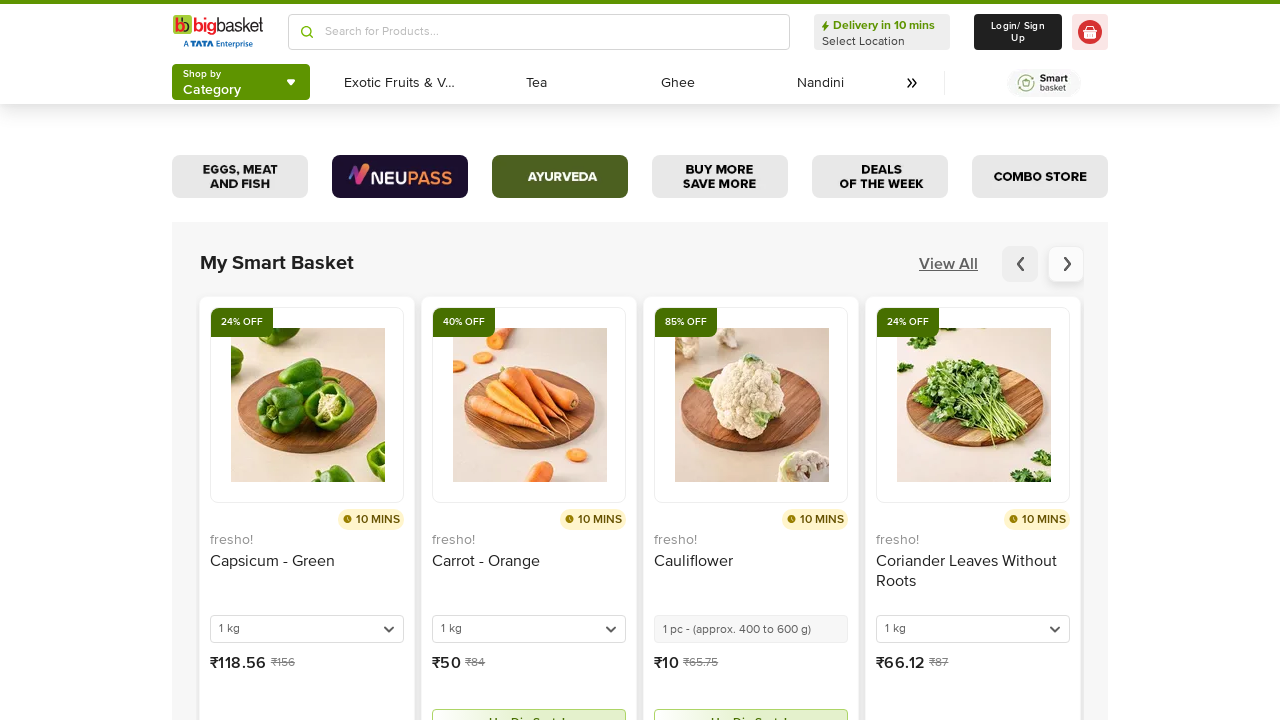

Waited for Bigbasket footer section to load
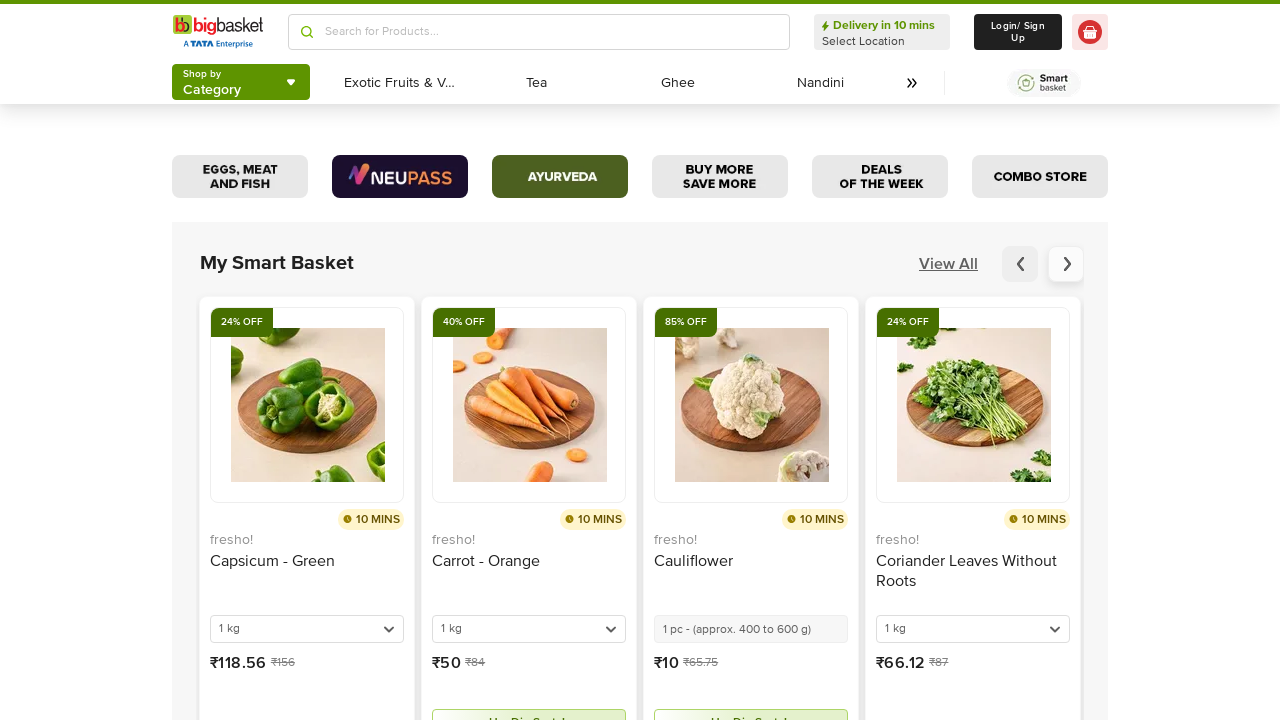

Located and waited for first link element (nth=0) in Bigbasket section
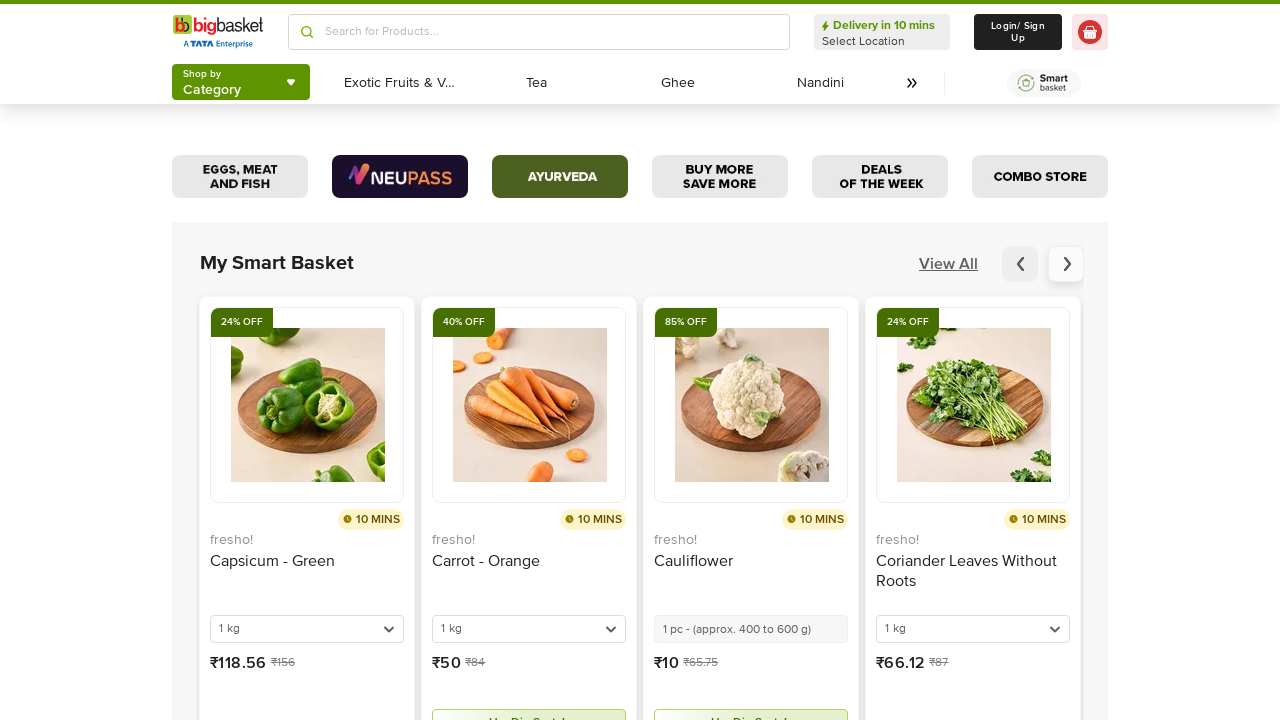

Located and waited for last link element (nth=-1) in Bigbasket section
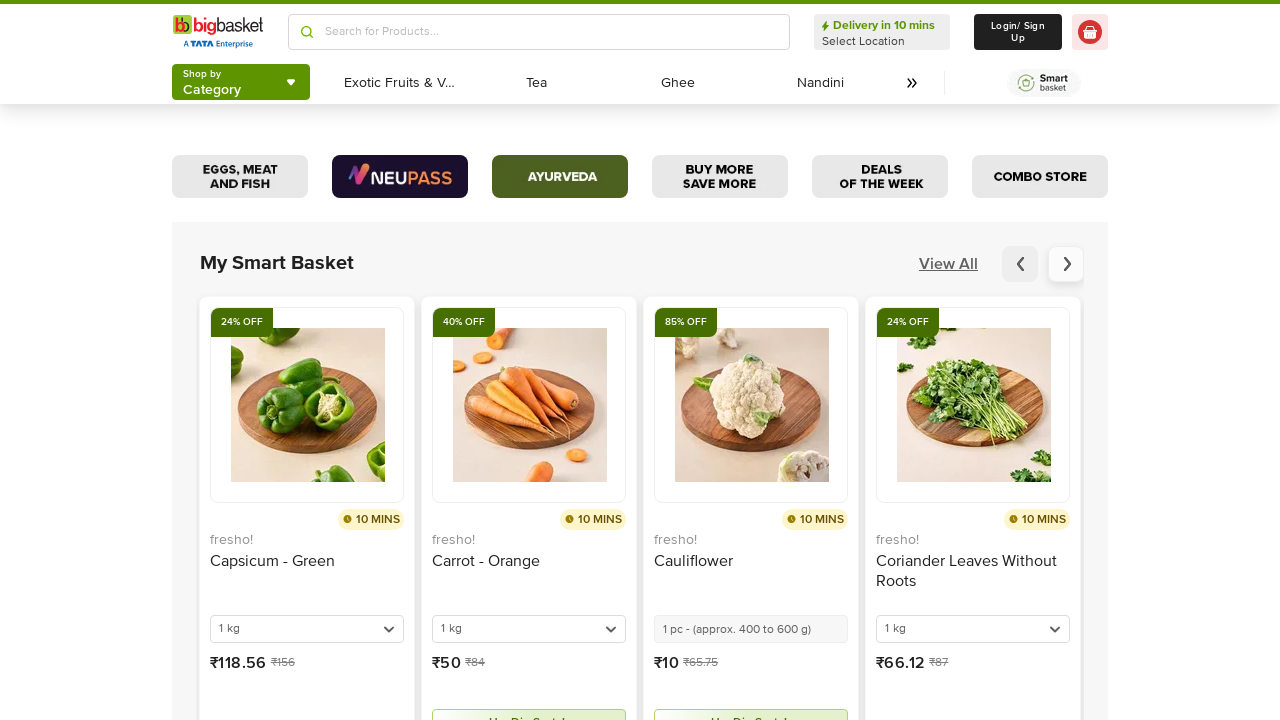

Found 7 link elements in Bigbasket section
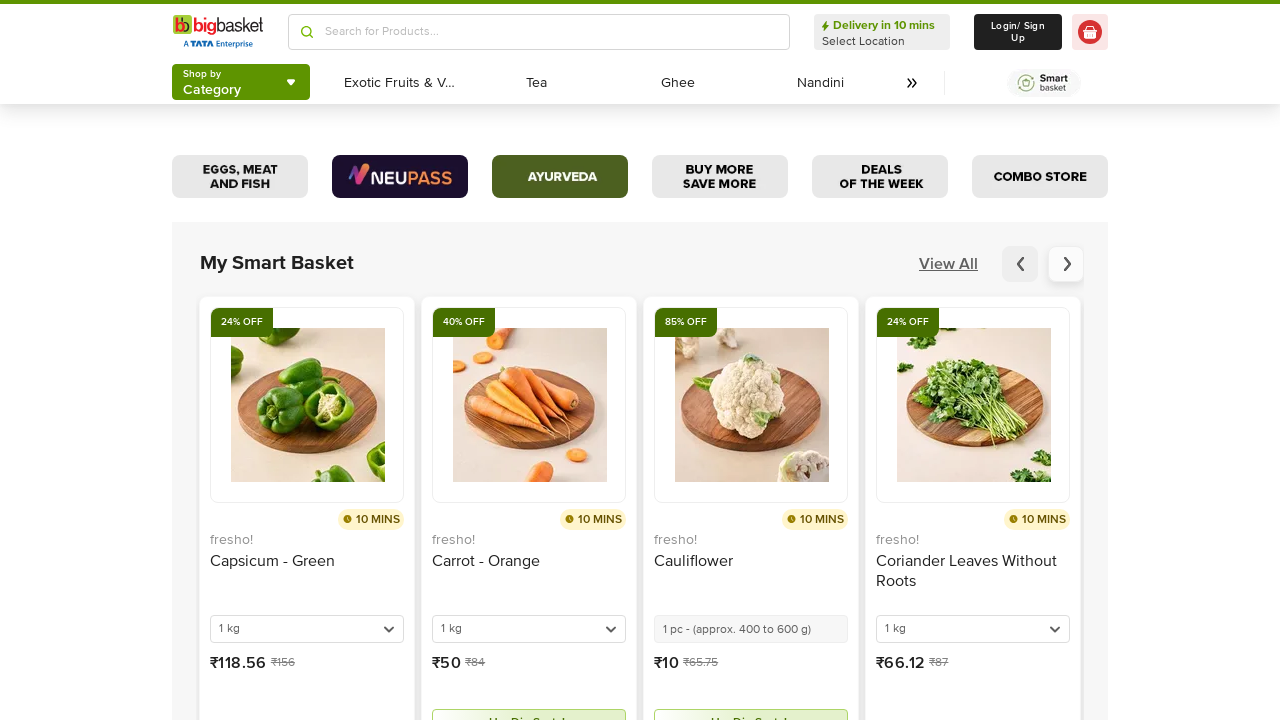

Hovered over link element at position 0 in Bigbasket section at (201, 361) on //h4[text()='Bigbasket']/..//li/a >> nth=0
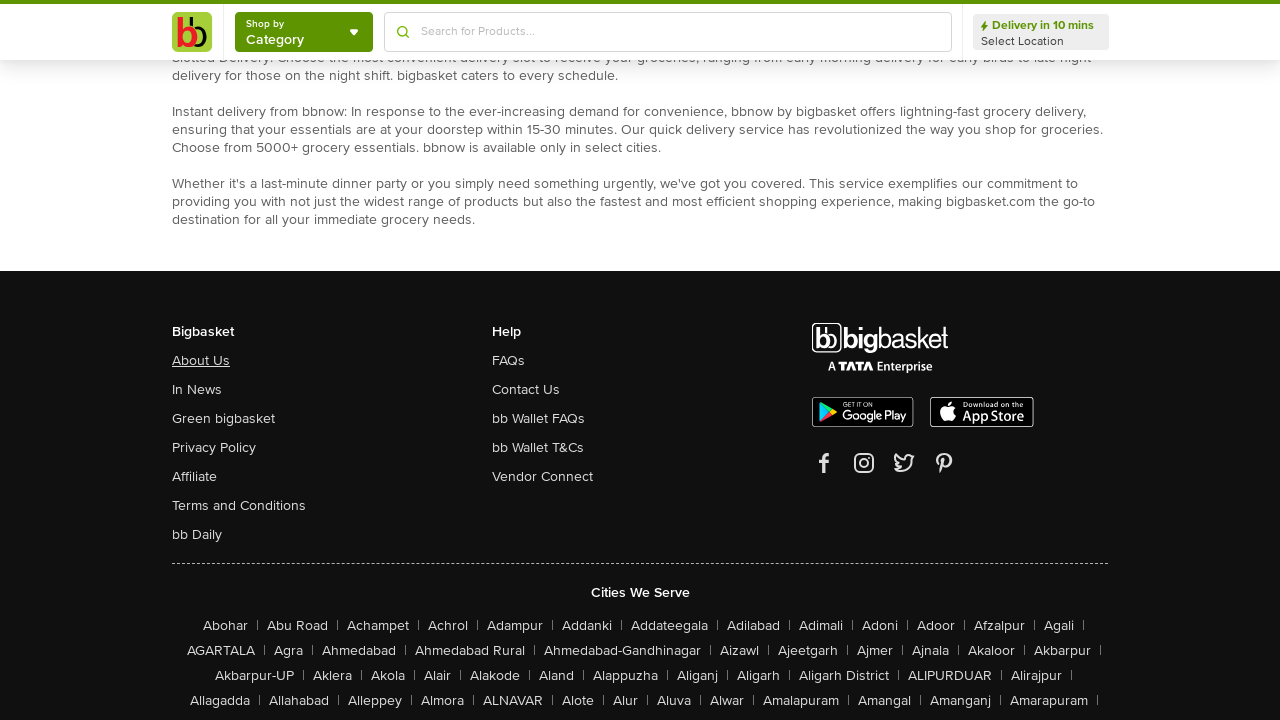

Hovered over link element at position 1 in Bigbasket section at (197, 390) on //h4[text()='Bigbasket']/..//li/a >> nth=1
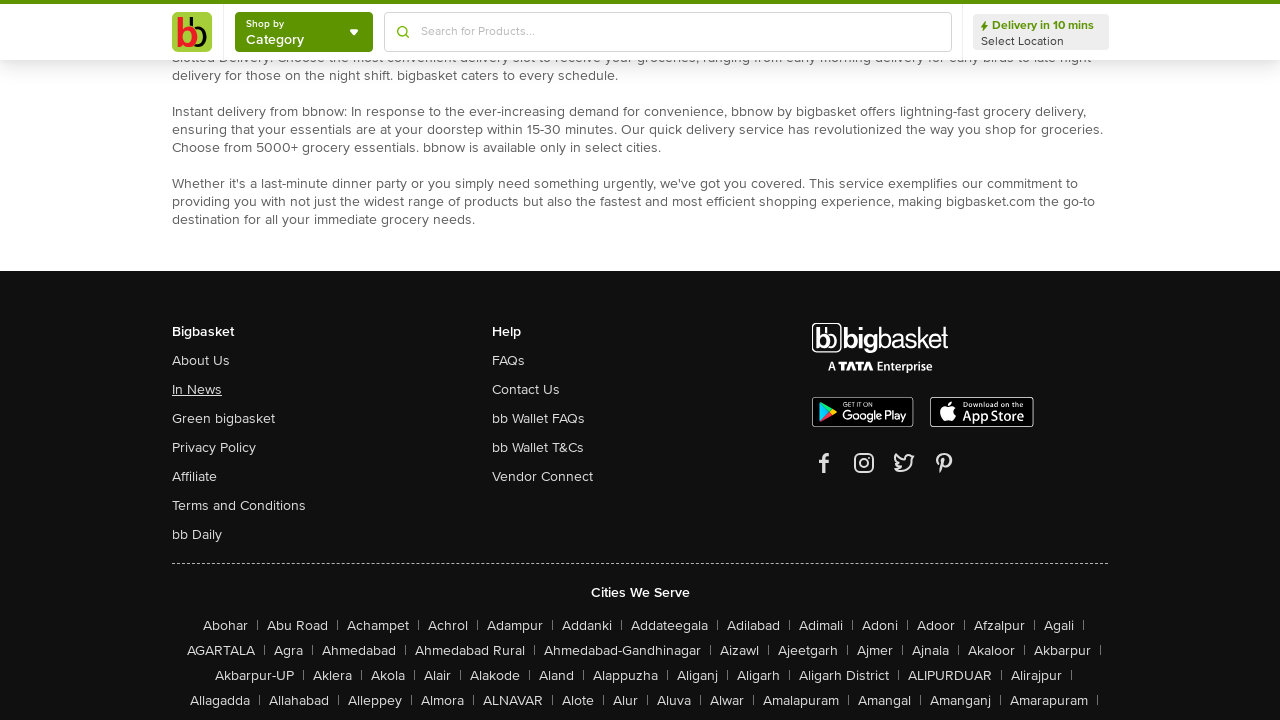

Hovered over link element at position 2 in Bigbasket section at (224, 419) on //h4[text()='Bigbasket']/..//li/a >> nth=2
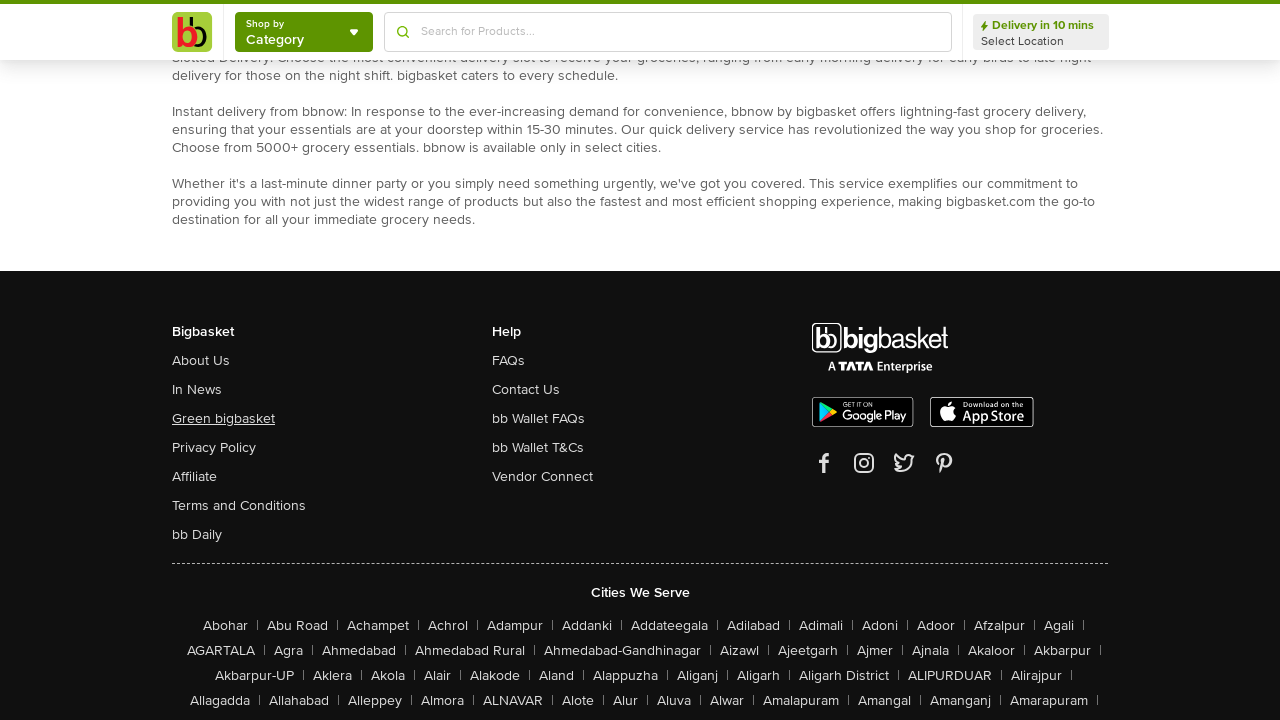

Hovered over link element at position 3 in Bigbasket section at (214, 448) on //h4[text()='Bigbasket']/..//li/a >> nth=3
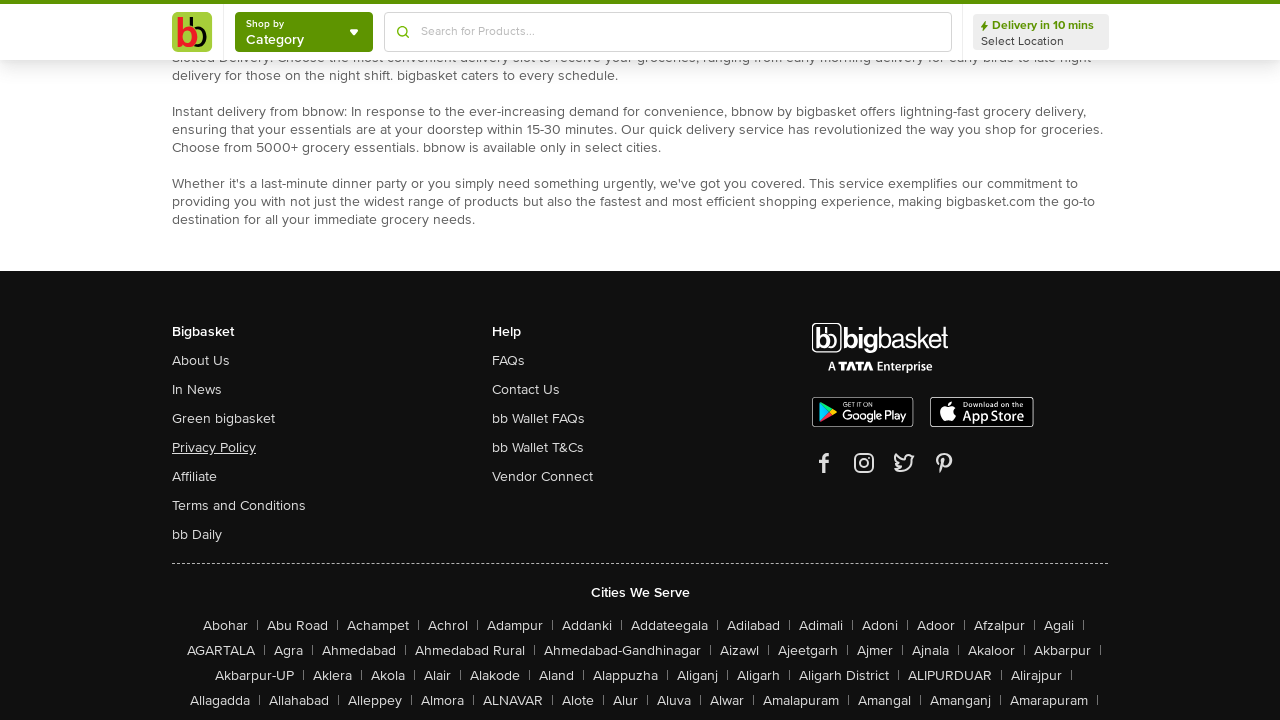

Hovered over link element at position 4 in Bigbasket section at (194, 477) on //h4[text()='Bigbasket']/..//li/a >> nth=4
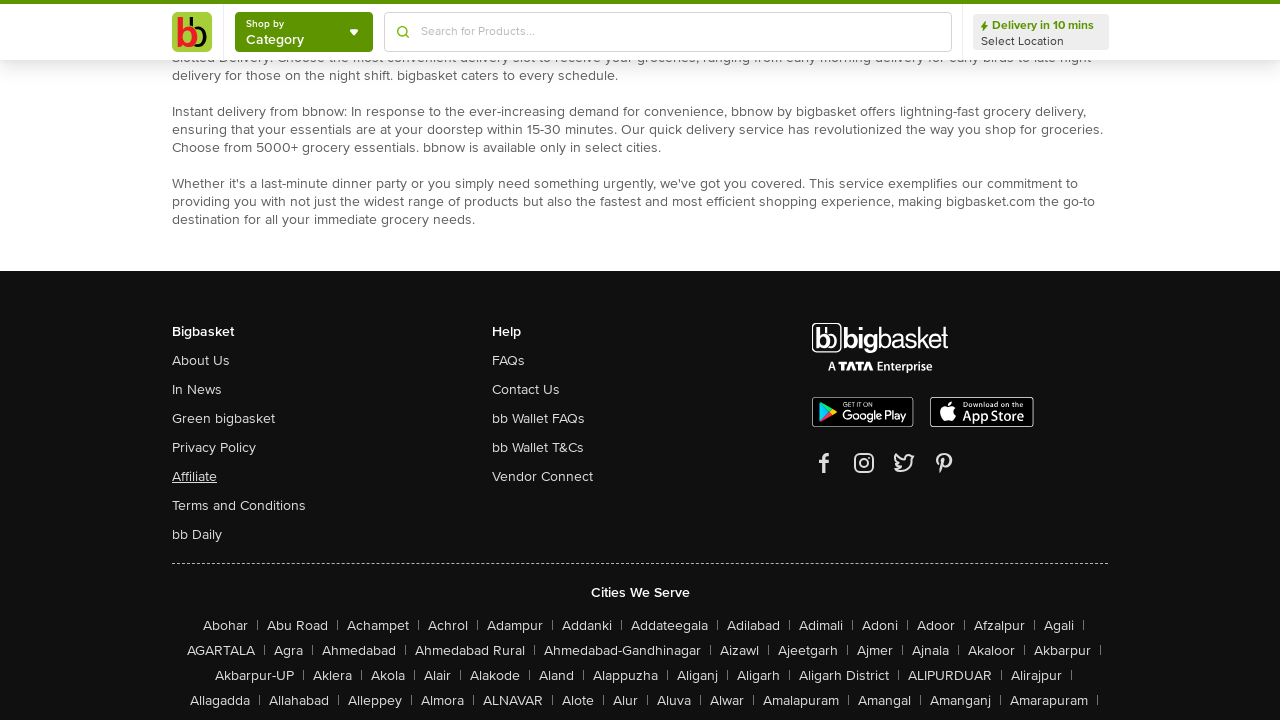

Hovered over link element at position 5 in Bigbasket section at (239, 506) on //h4[text()='Bigbasket']/..//li/a >> nth=5
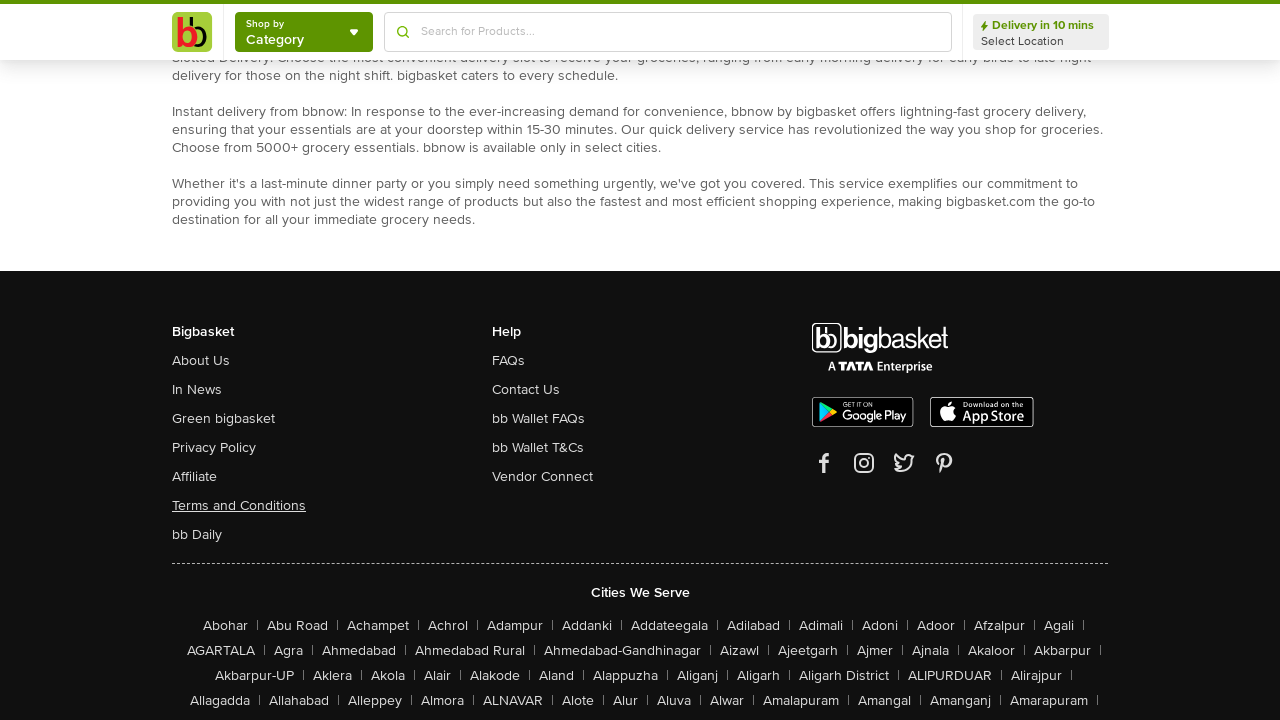

Hovered over link element at position 6 in Bigbasket section at (197, 535) on //h4[text()='Bigbasket']/..//li/a >> nth=6
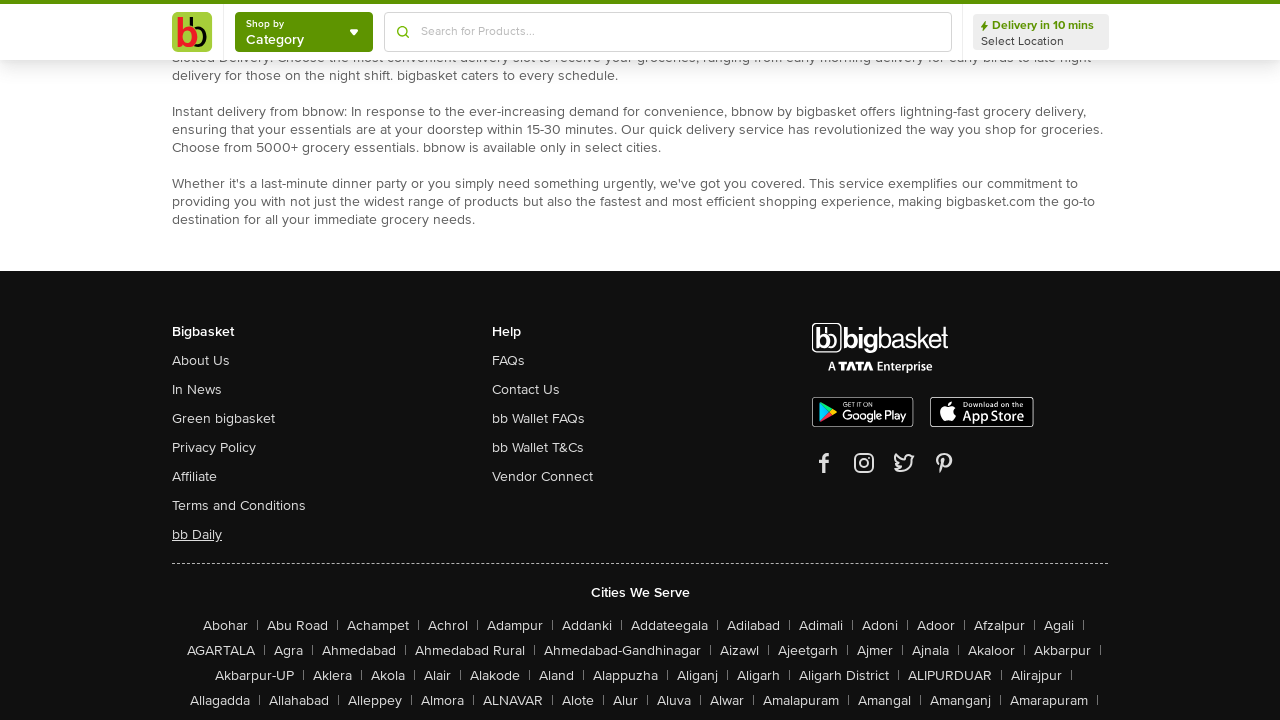

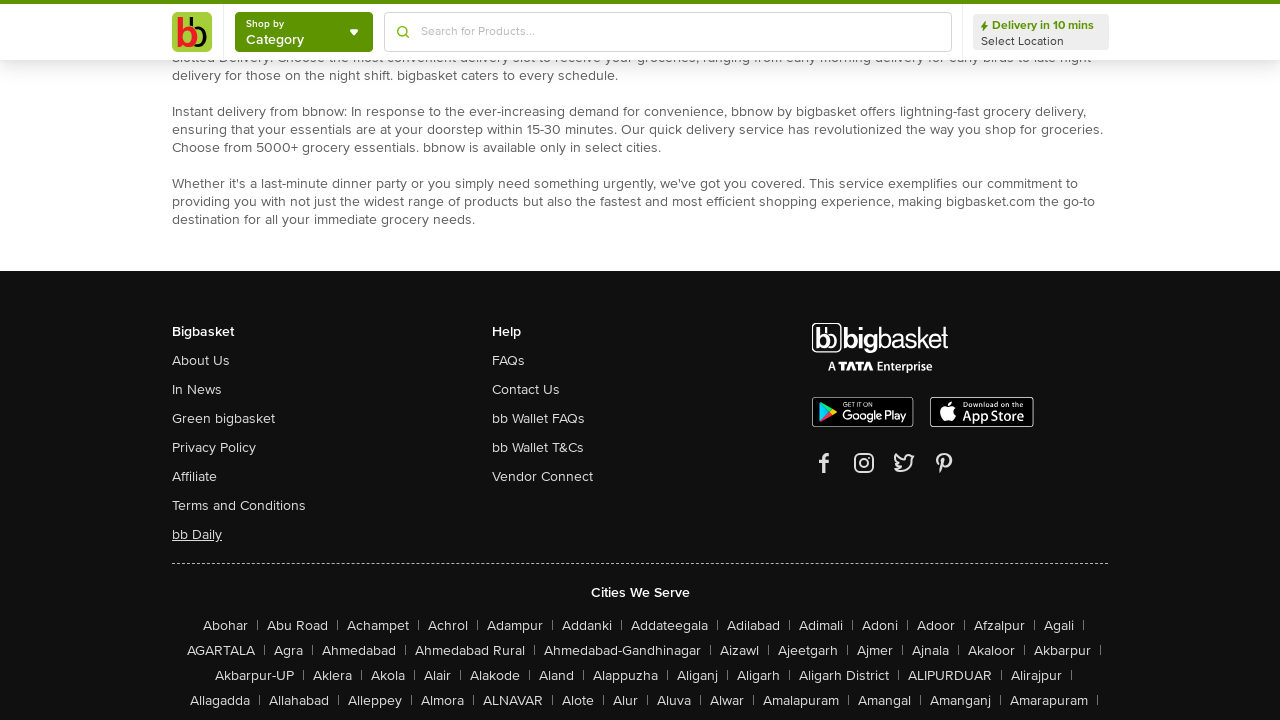